Tests a redirect flow where clicking a button opens a new window, then fills in a calculated answer based on a displayed value and submits the form

Starting URL: http://suninjuly.github.io/redirect_accept.html

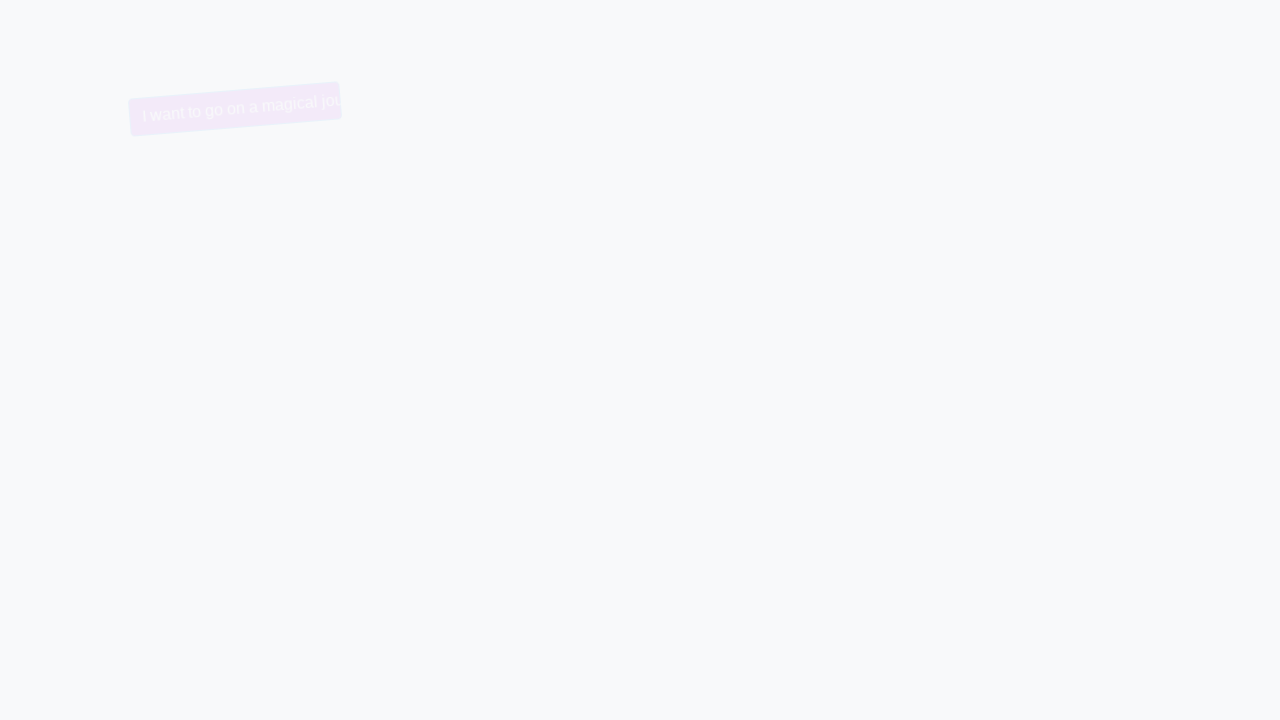

Clicked button to trigger redirect/new window at (289, 109) on button.btn
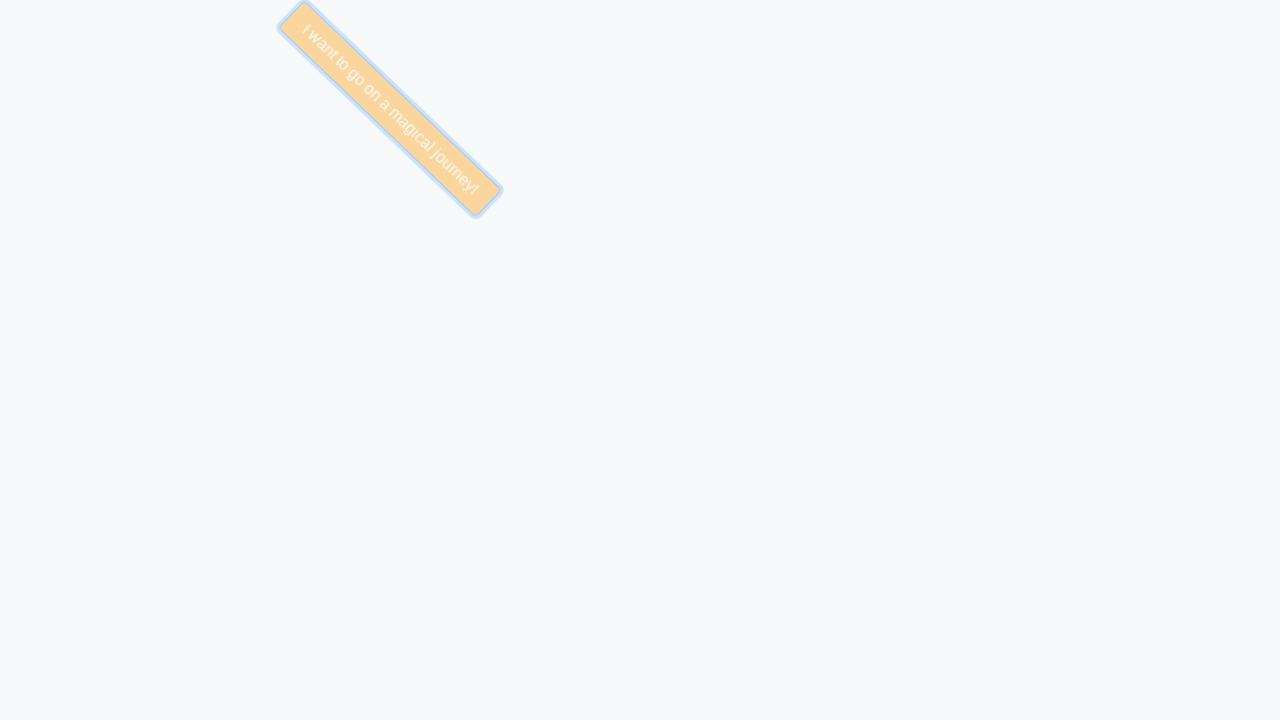

Clicked button again and detected new page opening at (563, 131) on button.btn
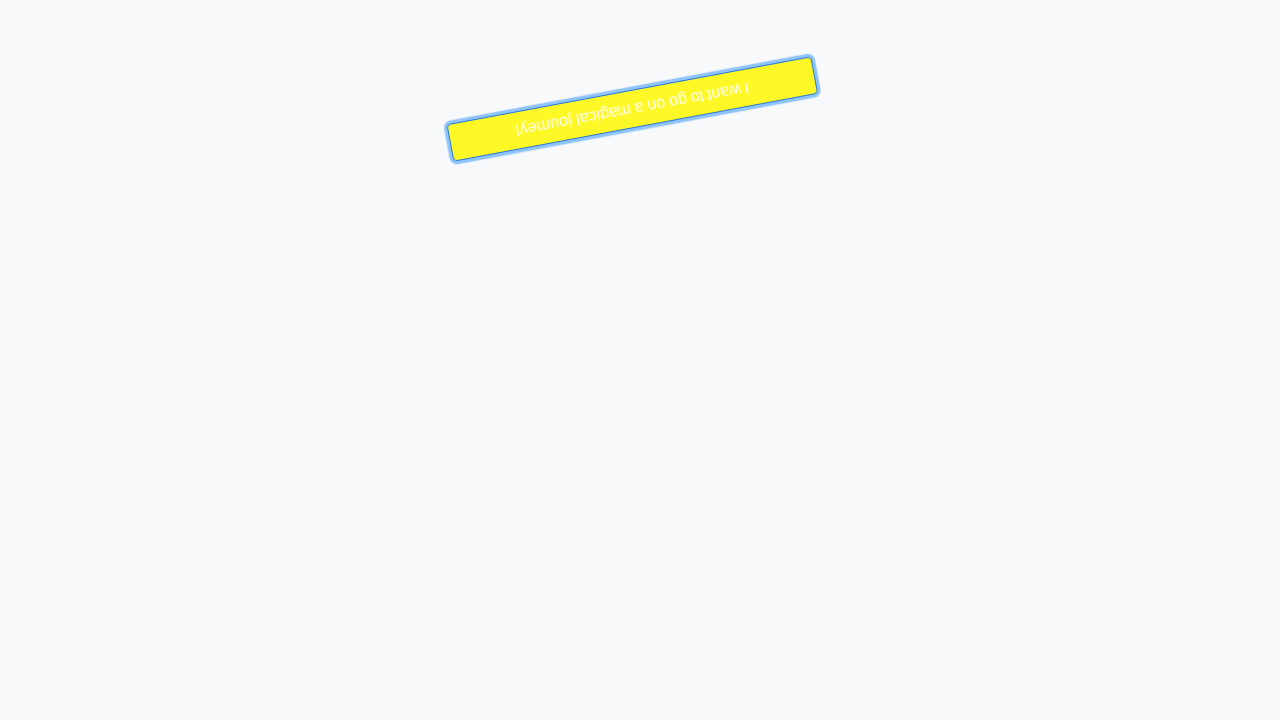

Captured reference to new page
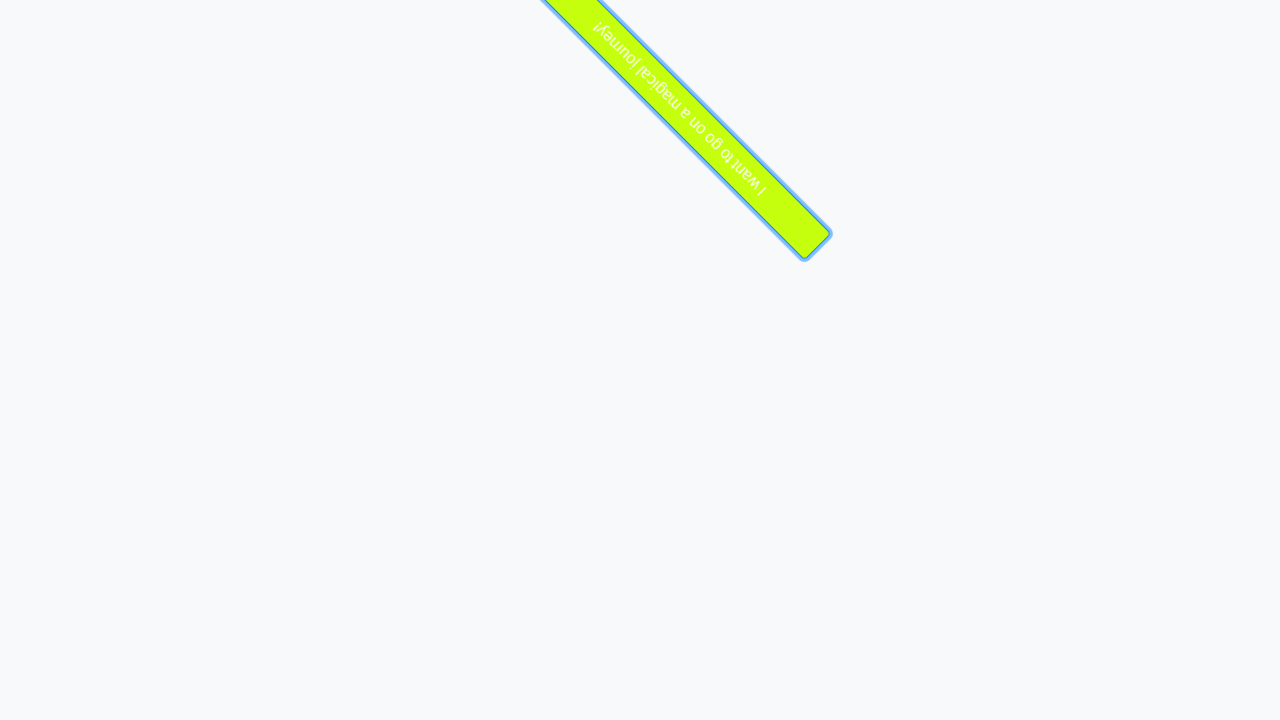

New page loaded successfully
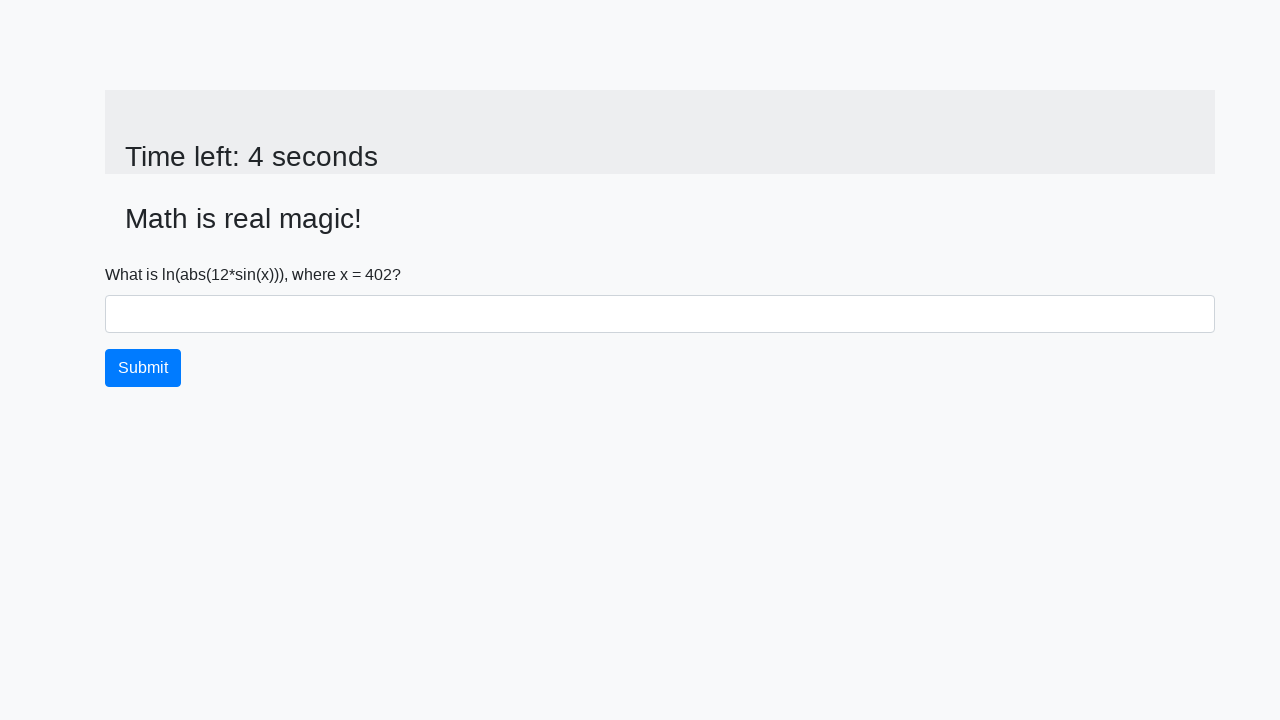

Retrieved input value from new page: 402
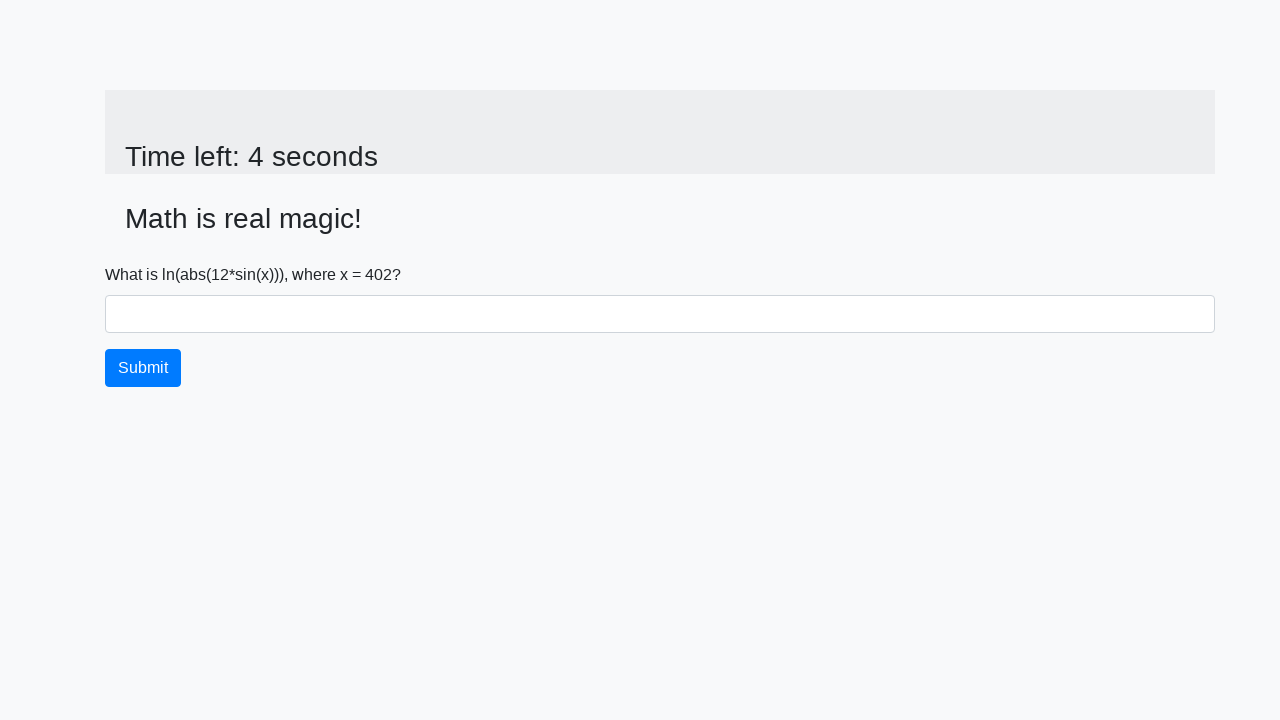

Calculated answer: 0.3937423391888812
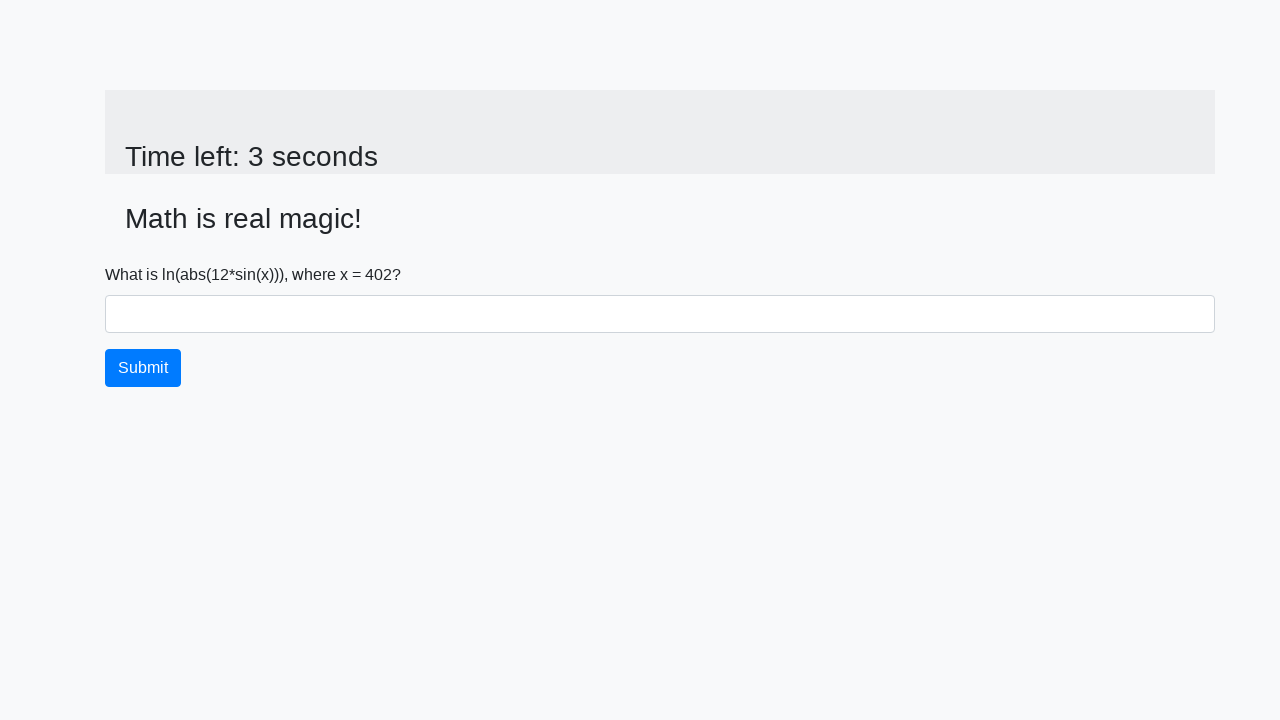

Filled answer field with calculated value: 0.3937423391888812 on #answer
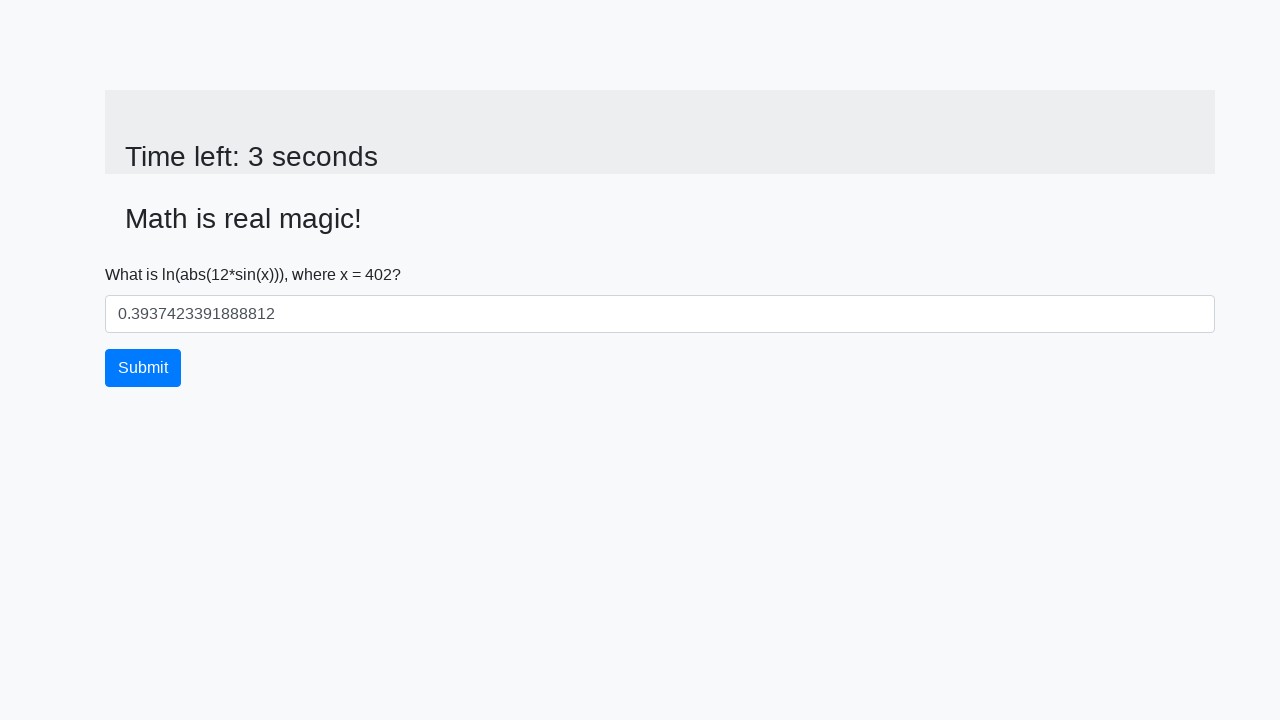

Clicked submit button on new page at (143, 368) on button.btn
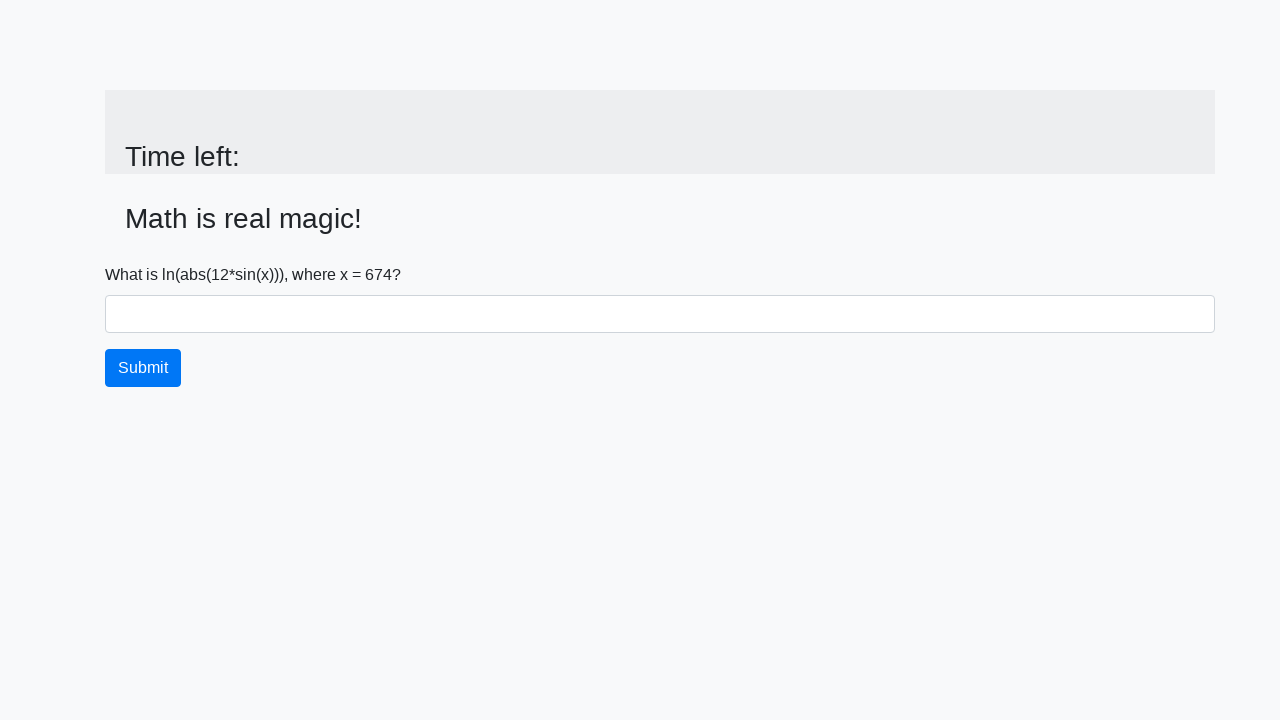

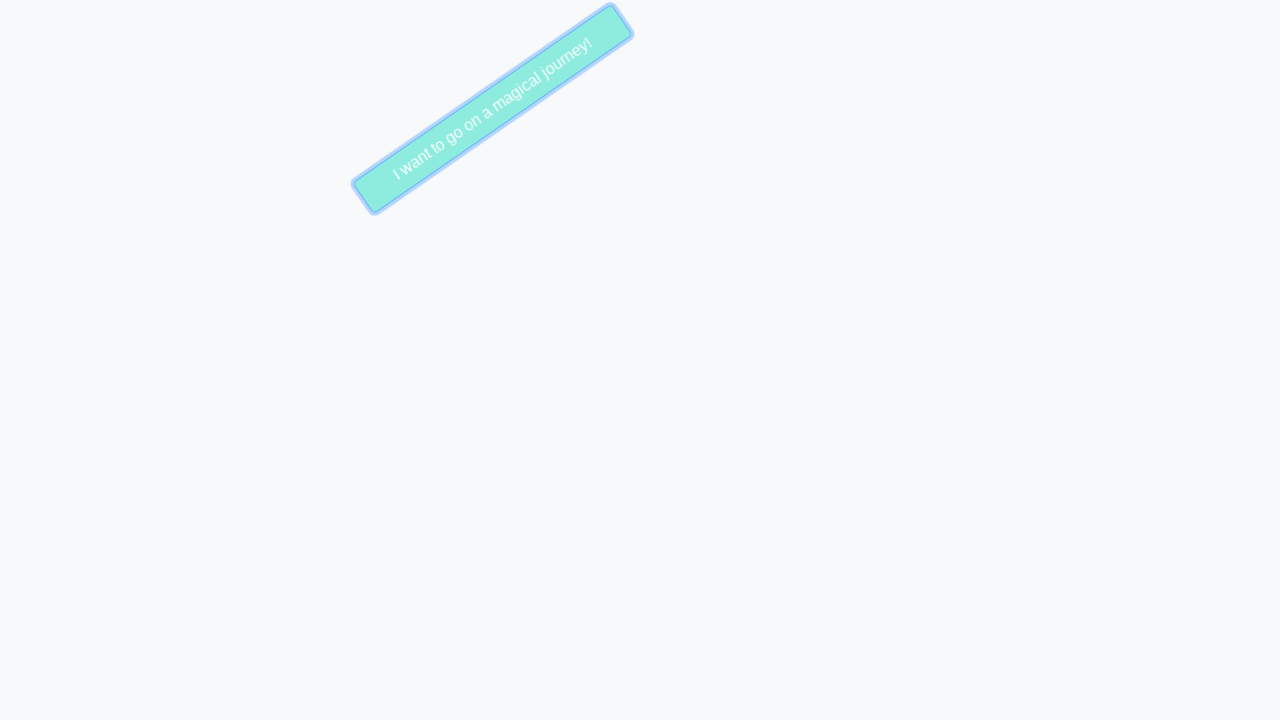